Opens all links in the first footer column in new tabs and switches through each tab to verify they opened correctly

Starting URL: https://rahulshettyacademy.com/AutomationPractice/

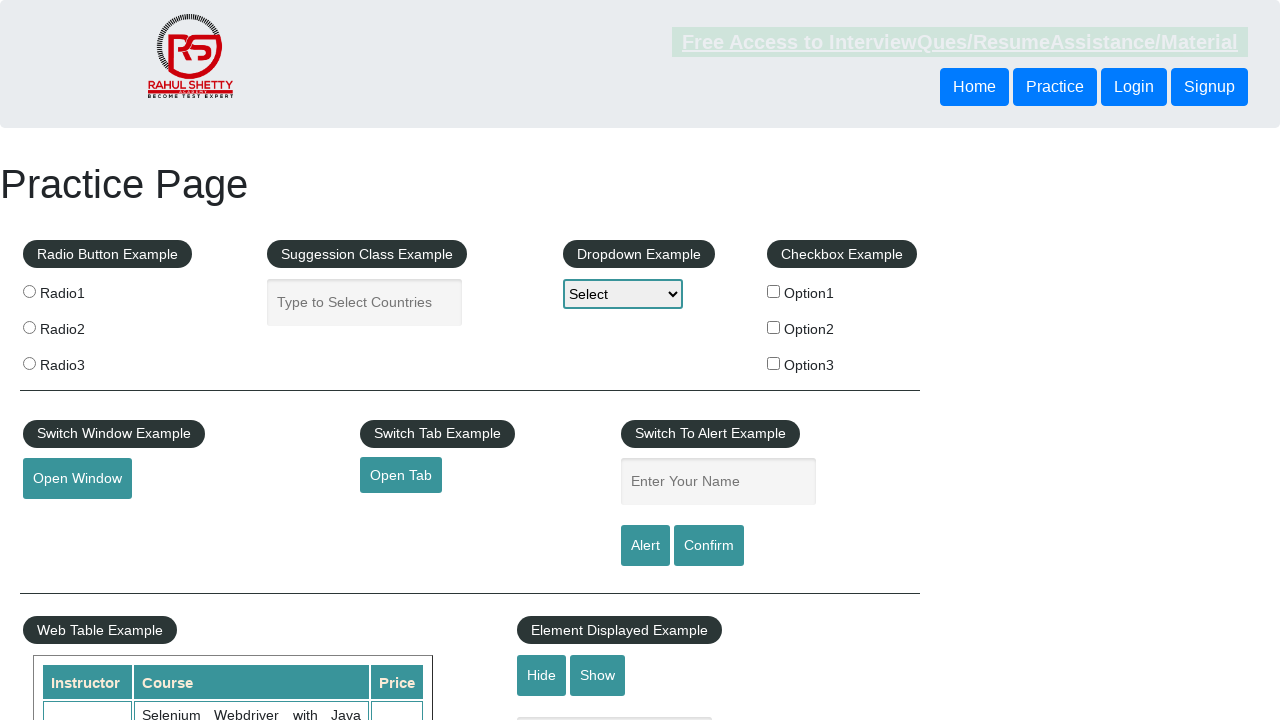

Counted all links on the page
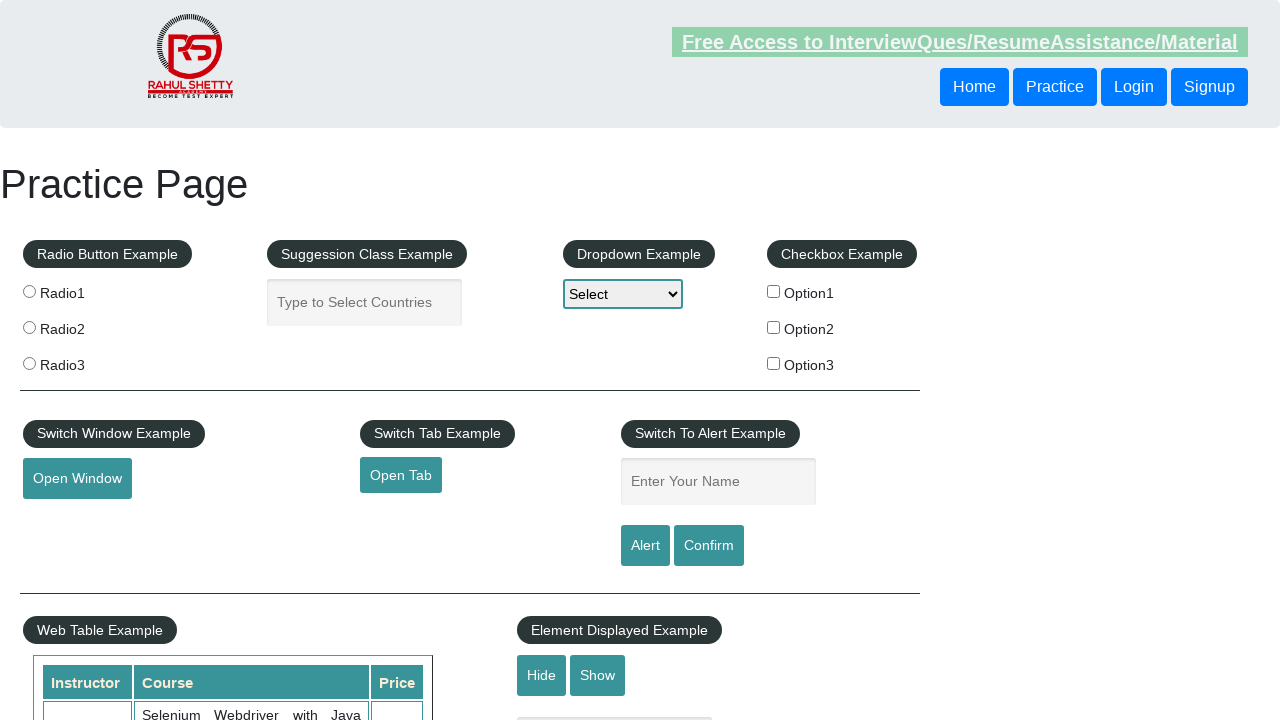

Located footer section and counted its links
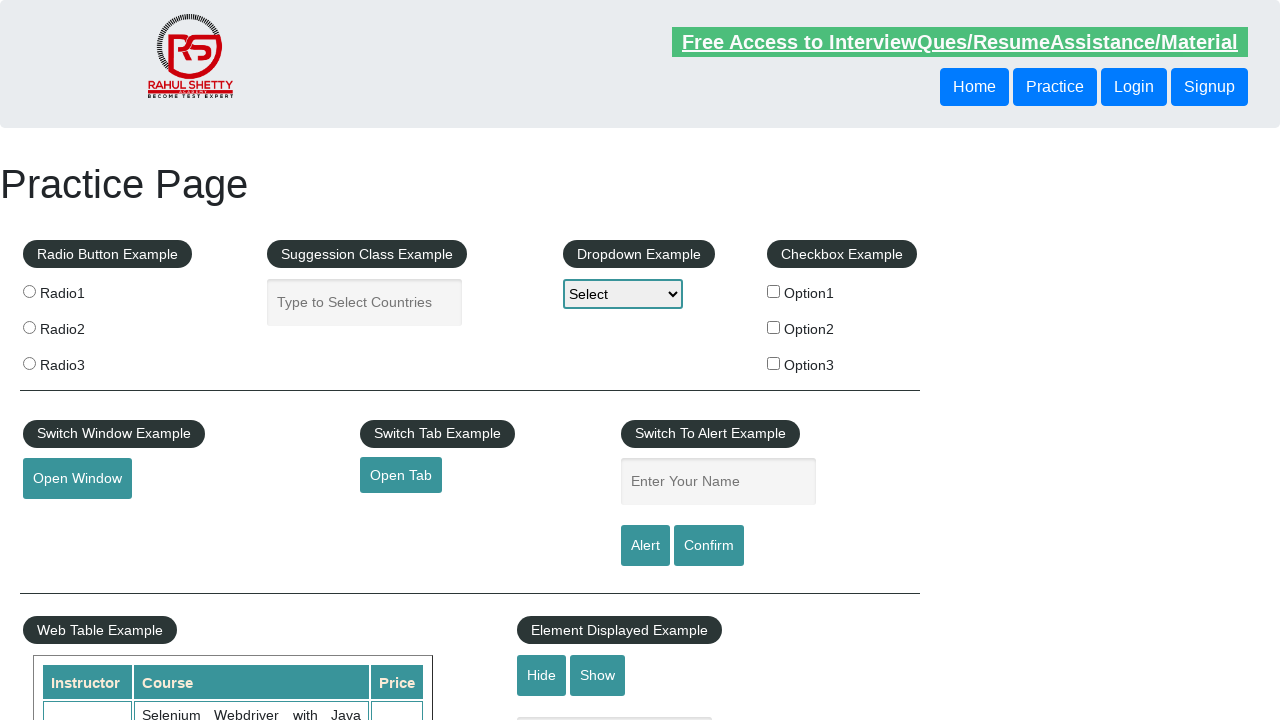

Located first footer column and found 5 links
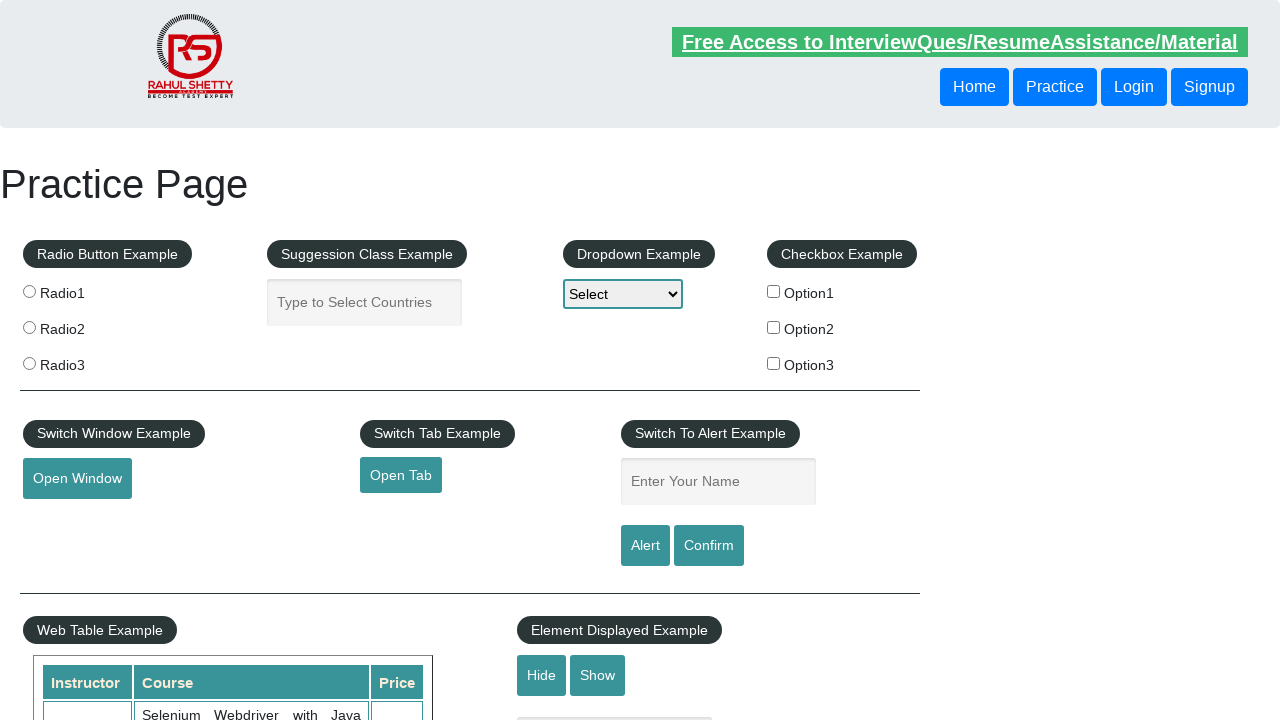

Opened footer column link 1 in new tab using Ctrl+Click at (157, 482) on #gf-BIG >> xpath=//table[@class='gf-t']//ul >> nth=0 >> a >> nth=0
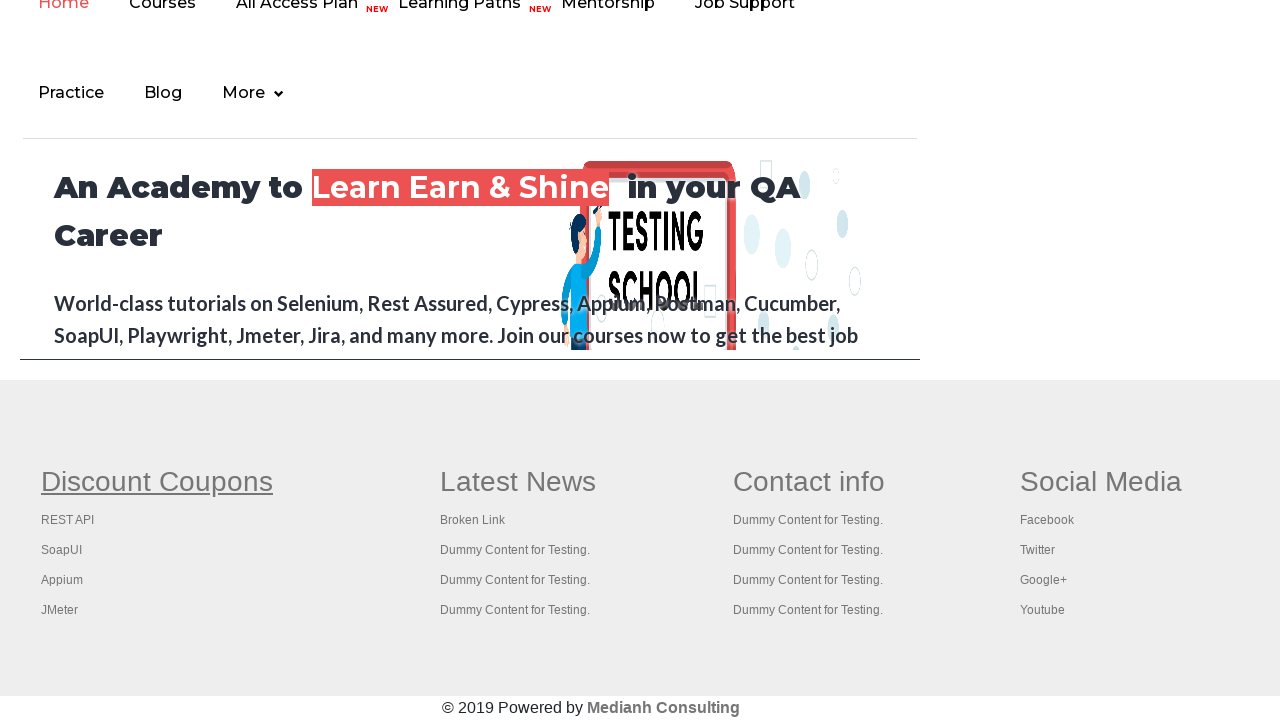

Waited 1 second after opening link 1
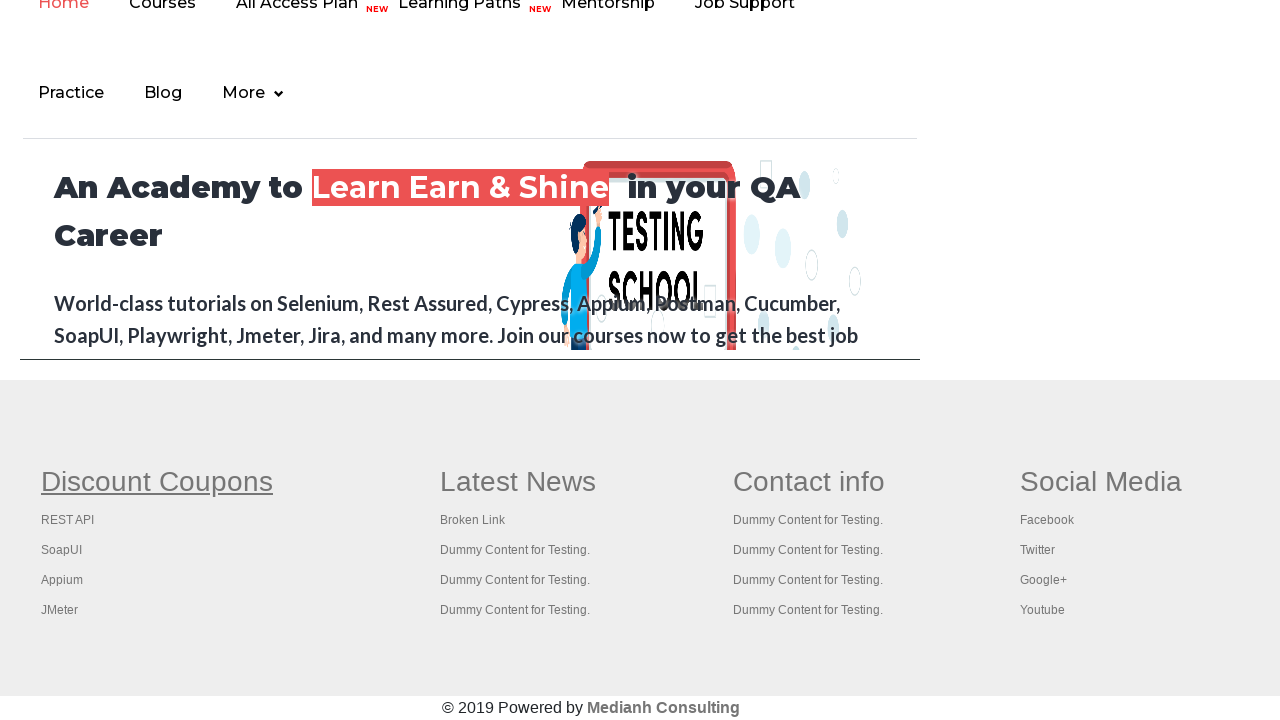

Opened footer column link 2 in new tab using Ctrl+Click at (68, 520) on #gf-BIG >> xpath=//table[@class='gf-t']//ul >> nth=0 >> a >> nth=1
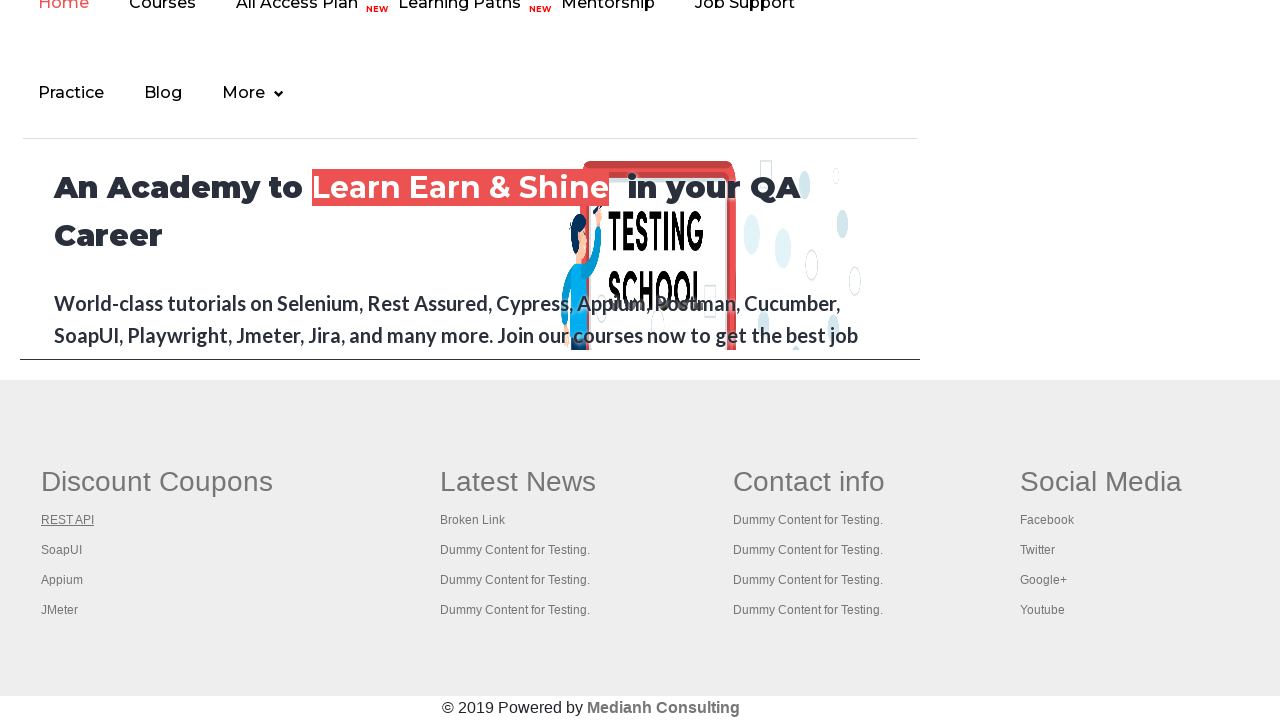

Waited 1 second after opening link 2
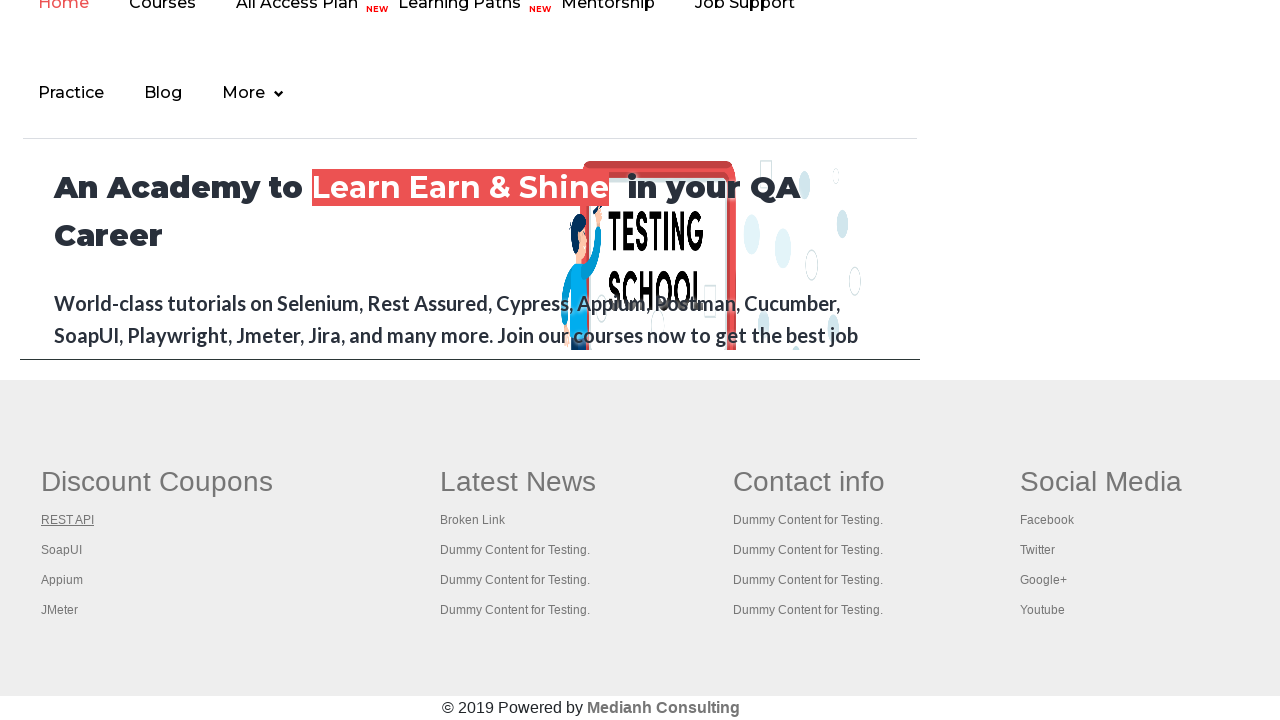

Opened footer column link 3 in new tab using Ctrl+Click at (62, 550) on #gf-BIG >> xpath=//table[@class='gf-t']//ul >> nth=0 >> a >> nth=2
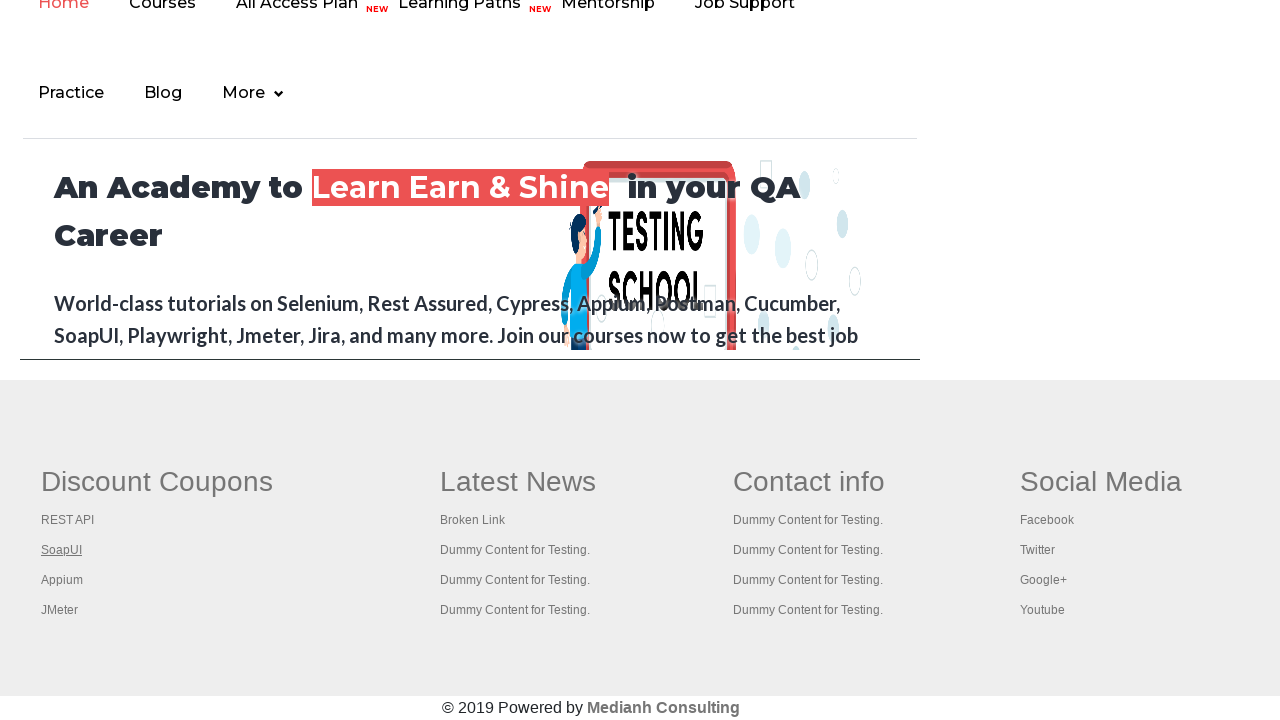

Waited 1 second after opening link 3
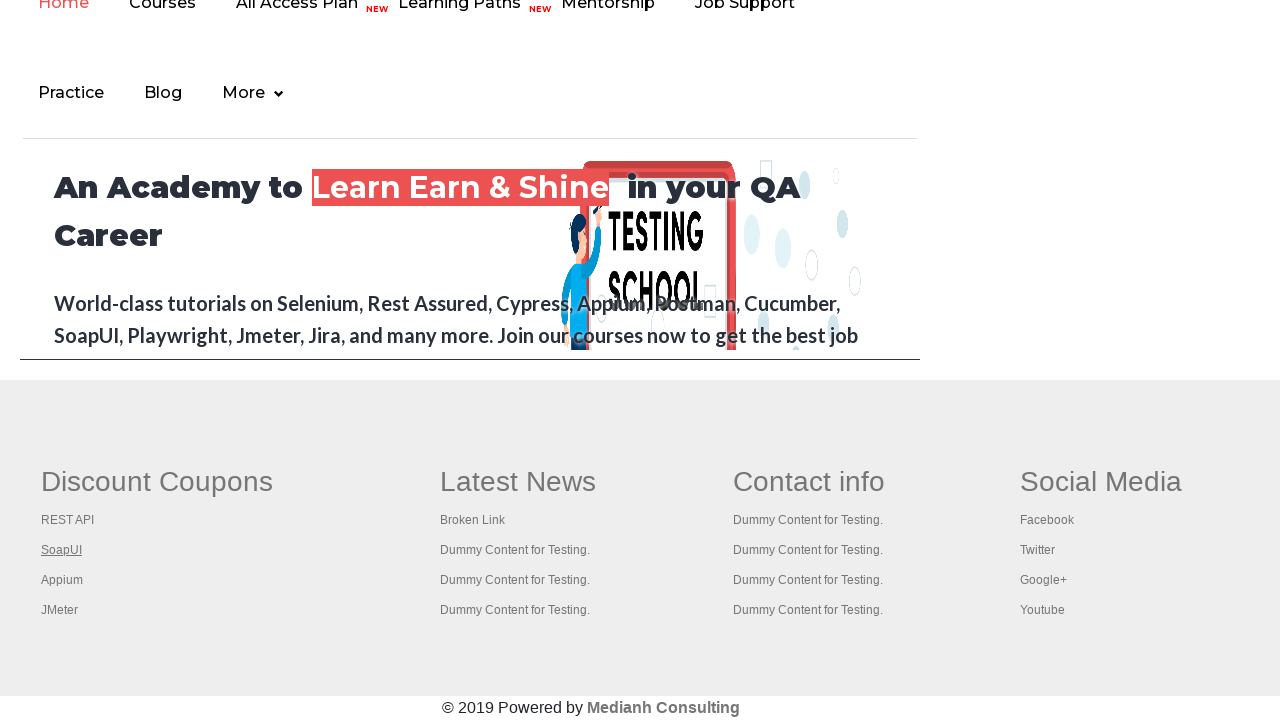

Opened footer column link 4 in new tab using Ctrl+Click at (62, 580) on #gf-BIG >> xpath=//table[@class='gf-t']//ul >> nth=0 >> a >> nth=3
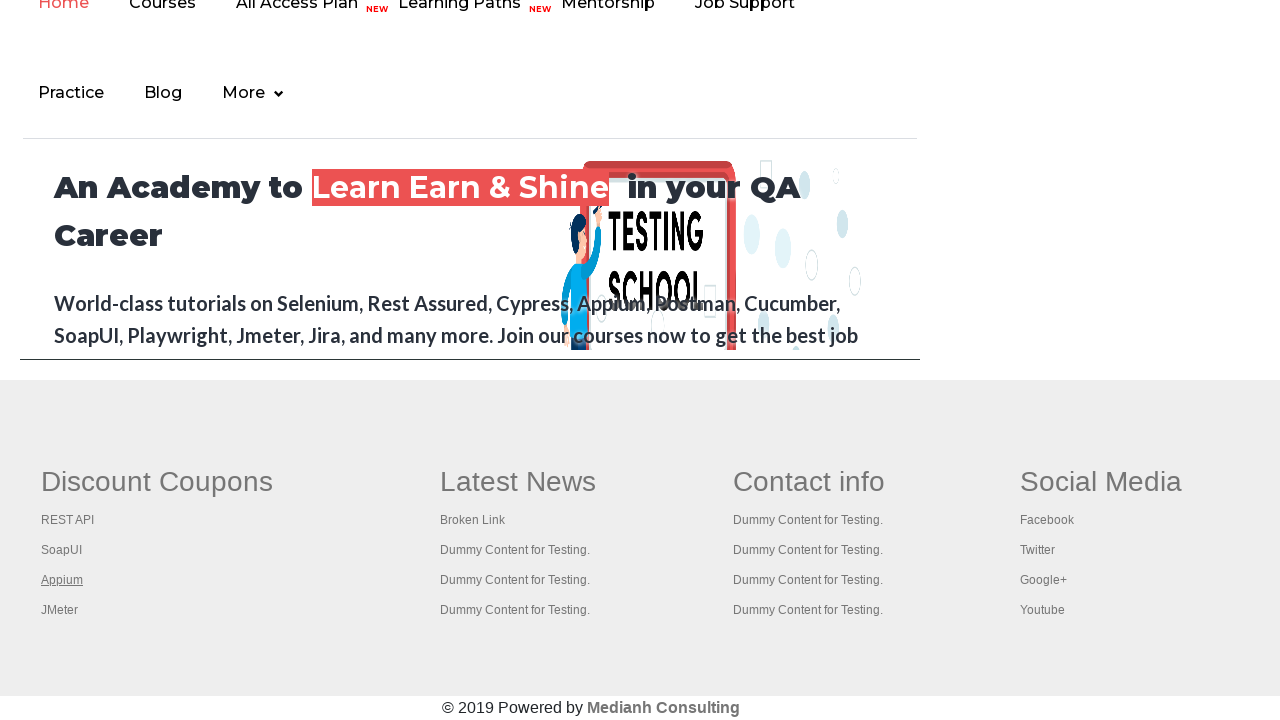

Waited 1 second after opening link 4
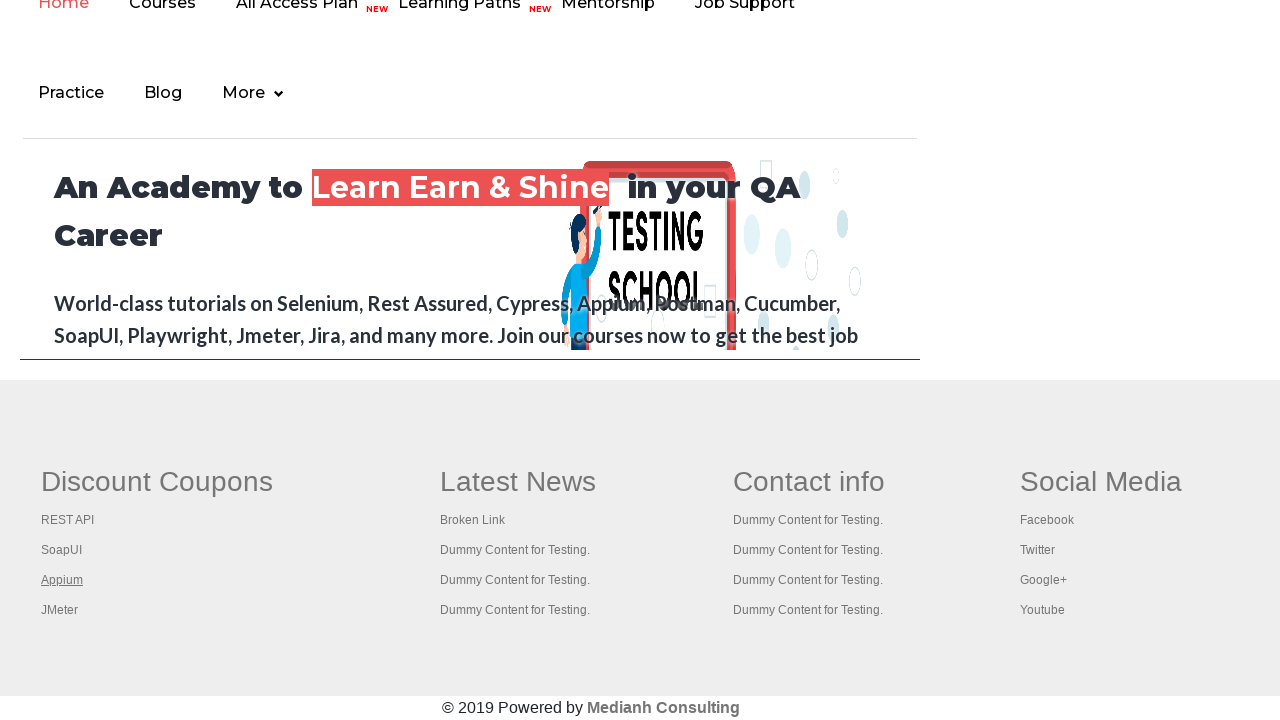

Opened footer column link 5 in new tab using Ctrl+Click at (60, 610) on #gf-BIG >> xpath=//table[@class='gf-t']//ul >> nth=0 >> a >> nth=4
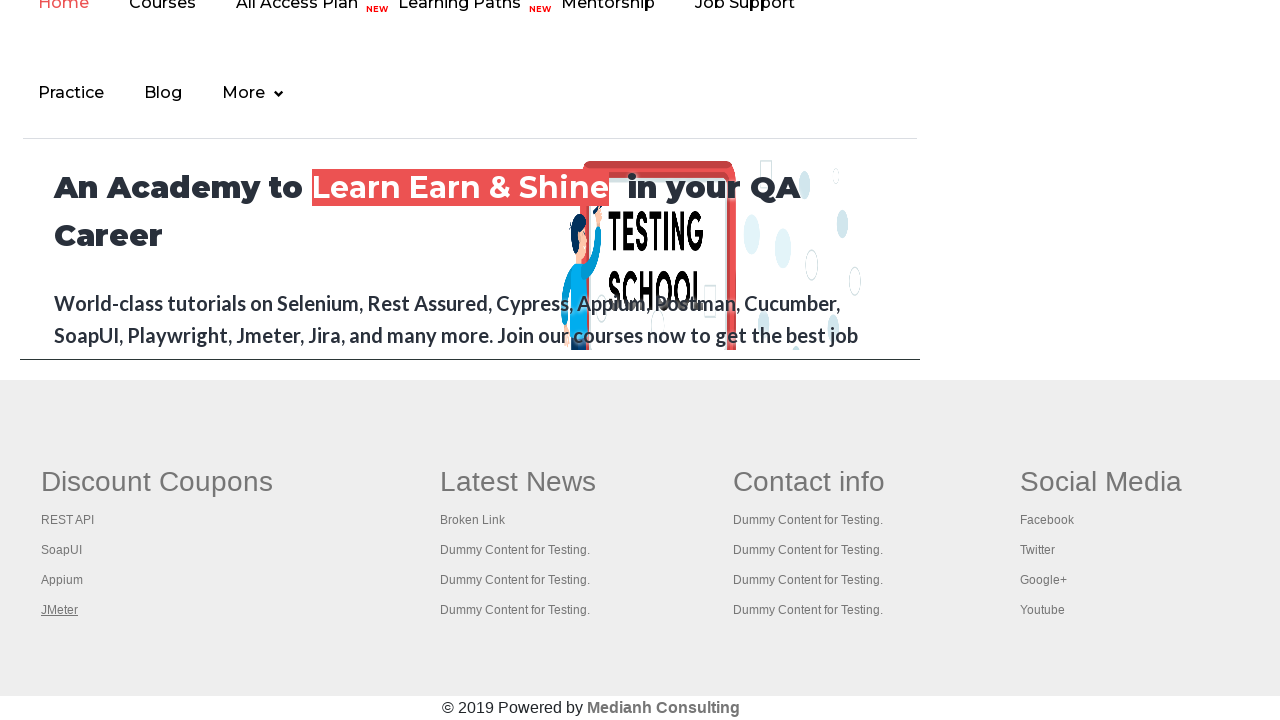

Waited 1 second after opening link 5
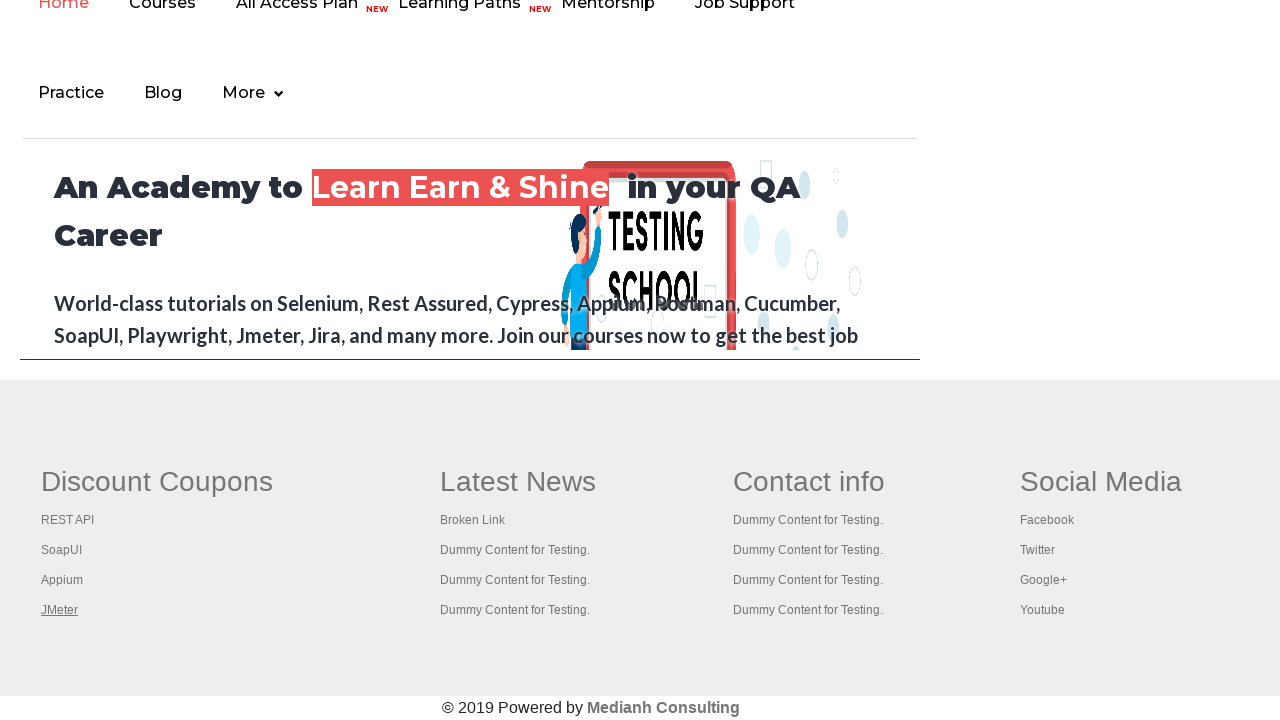

Retrieved all open tabs (6 tabs total)
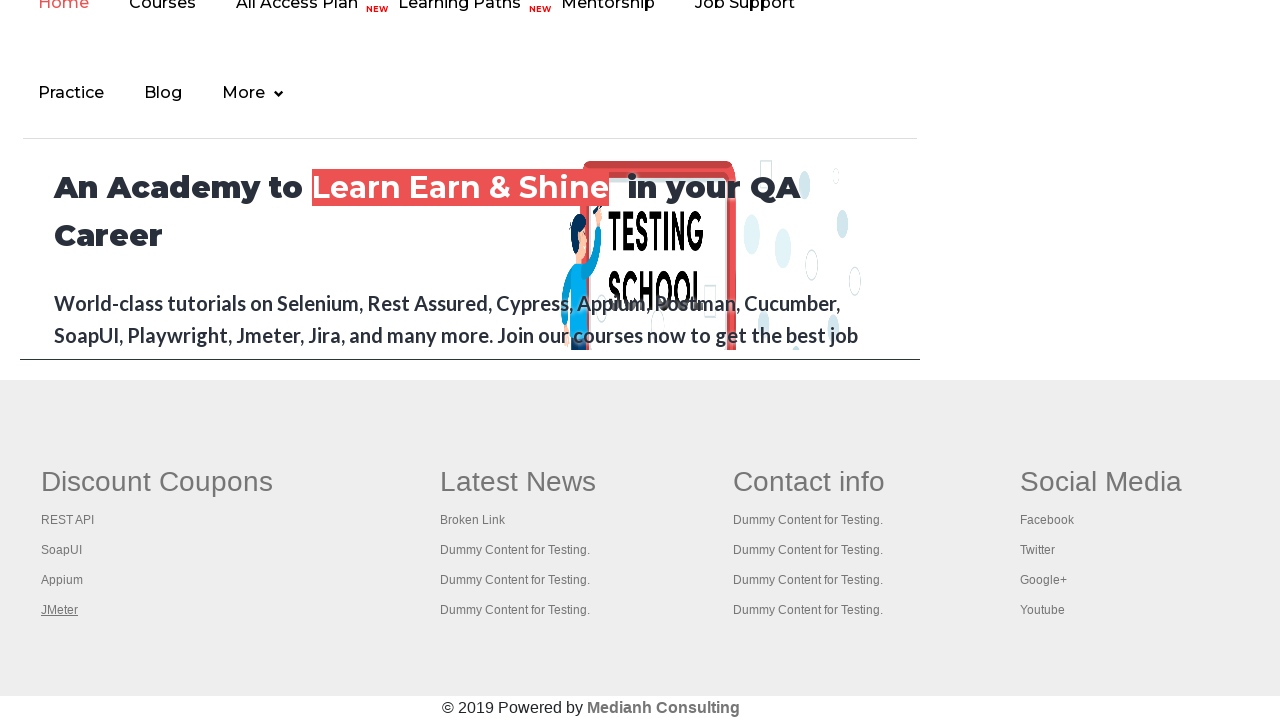

Switched to tab with title 'Practice Page'
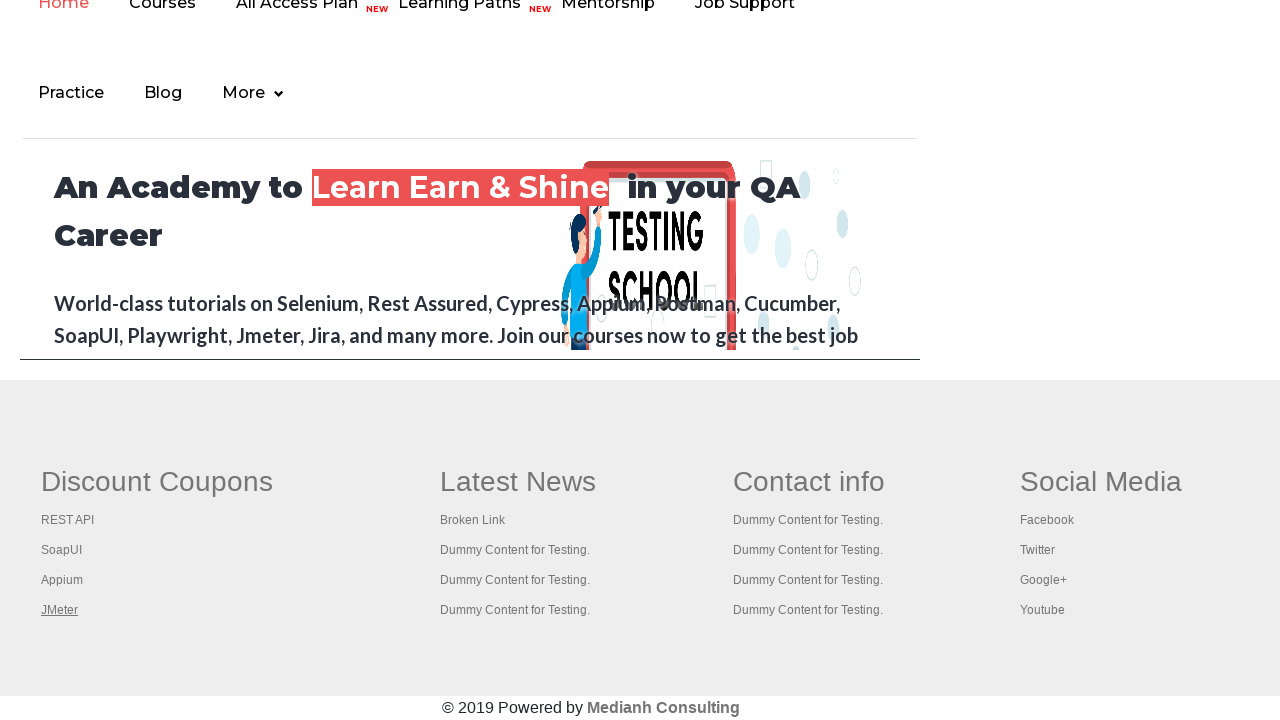

Switched to tab with title 'Practice Page'
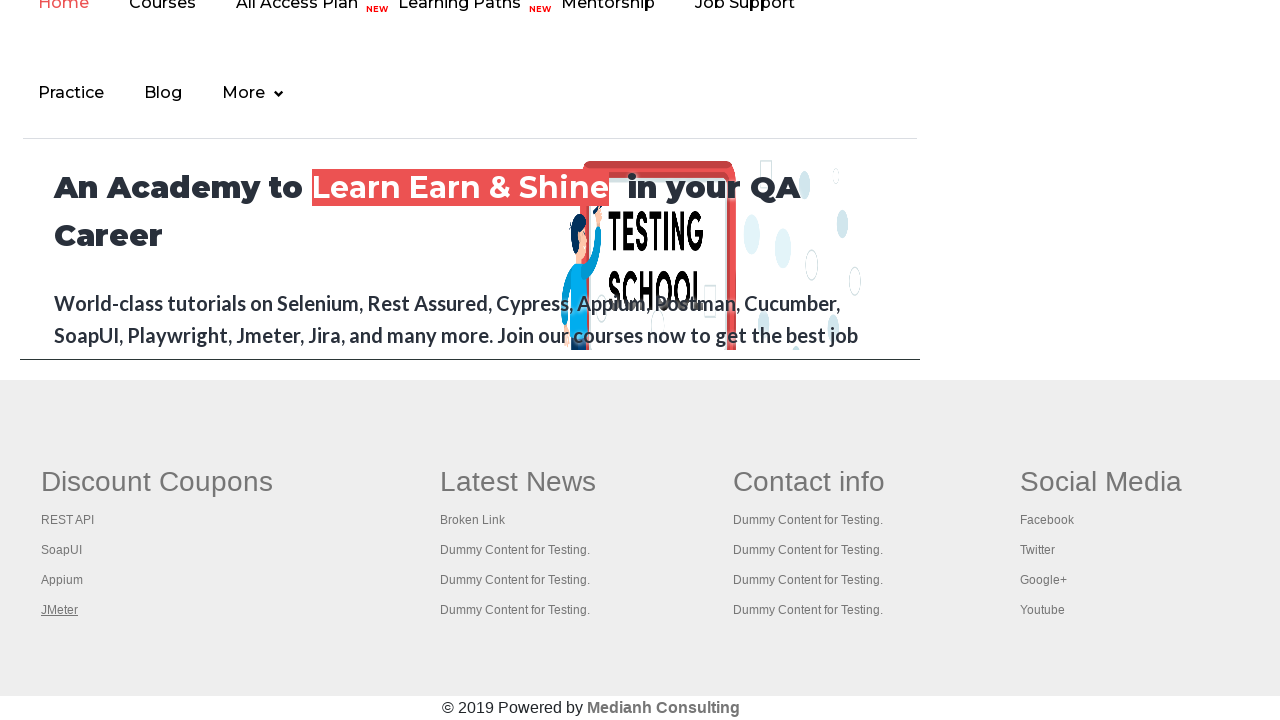

Switched to tab with title 'REST API Tutorial'
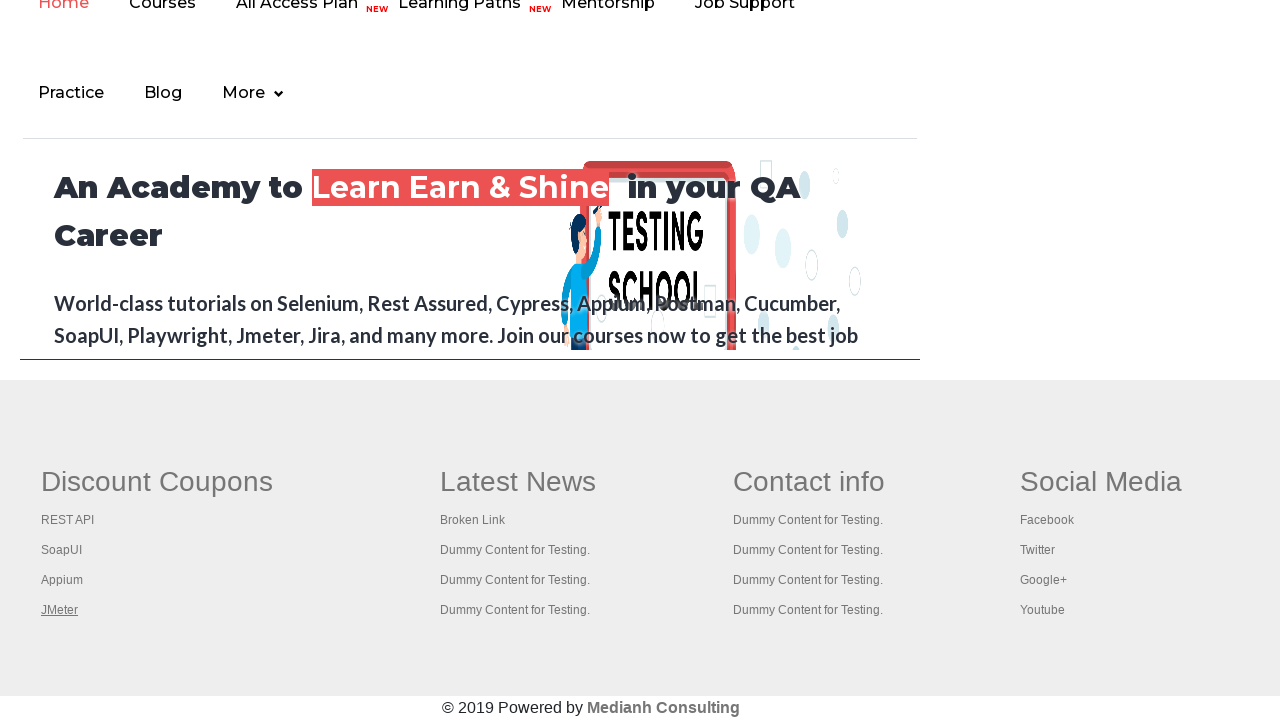

Switched to tab with title 'The World’s Most Popular API Testing Tool | SoapUI'
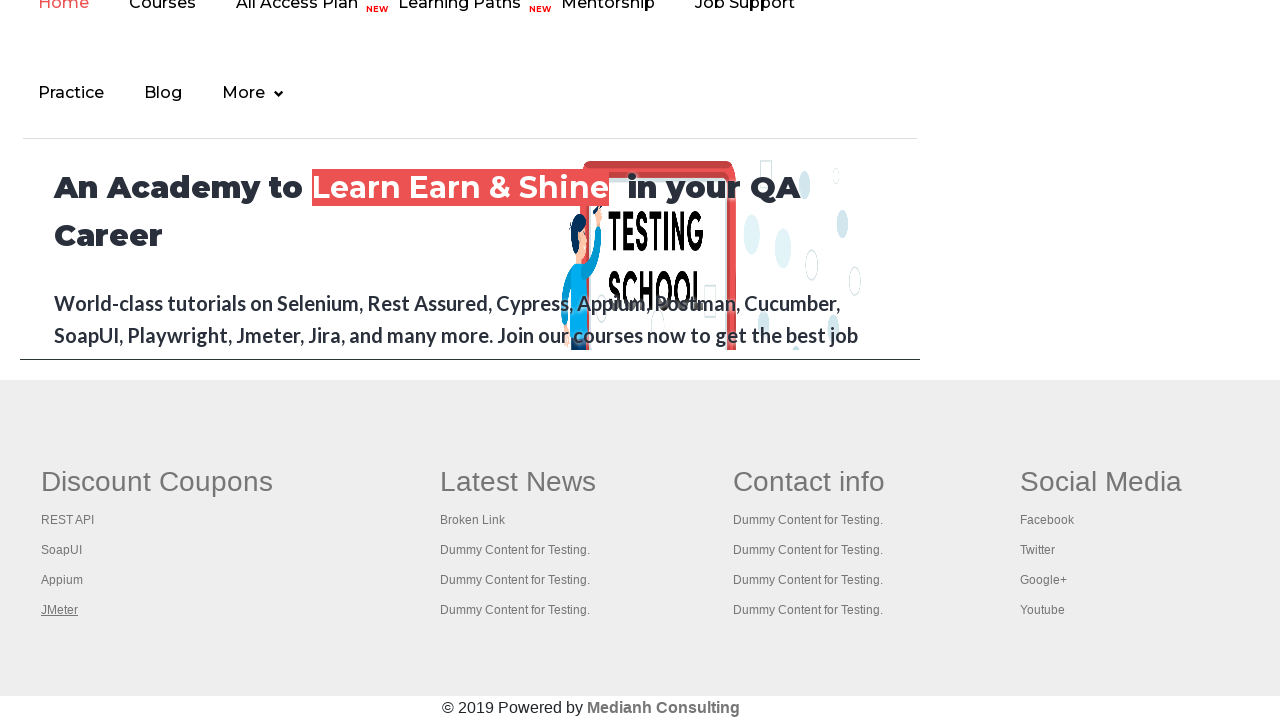

Switched to tab with title 'Appium tutorial for Mobile Apps testing | RahulShetty Academy | Rahul'
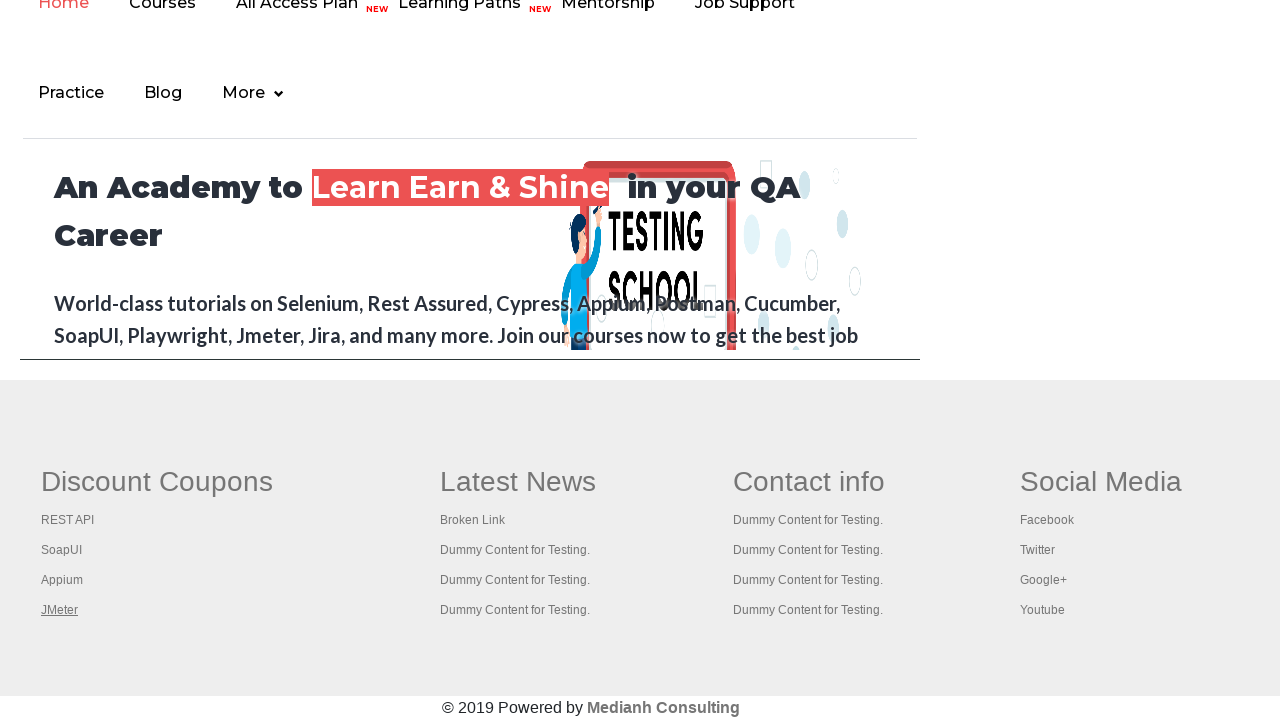

Switched to tab with title 'Apache JMeter - Apache JMeter™'
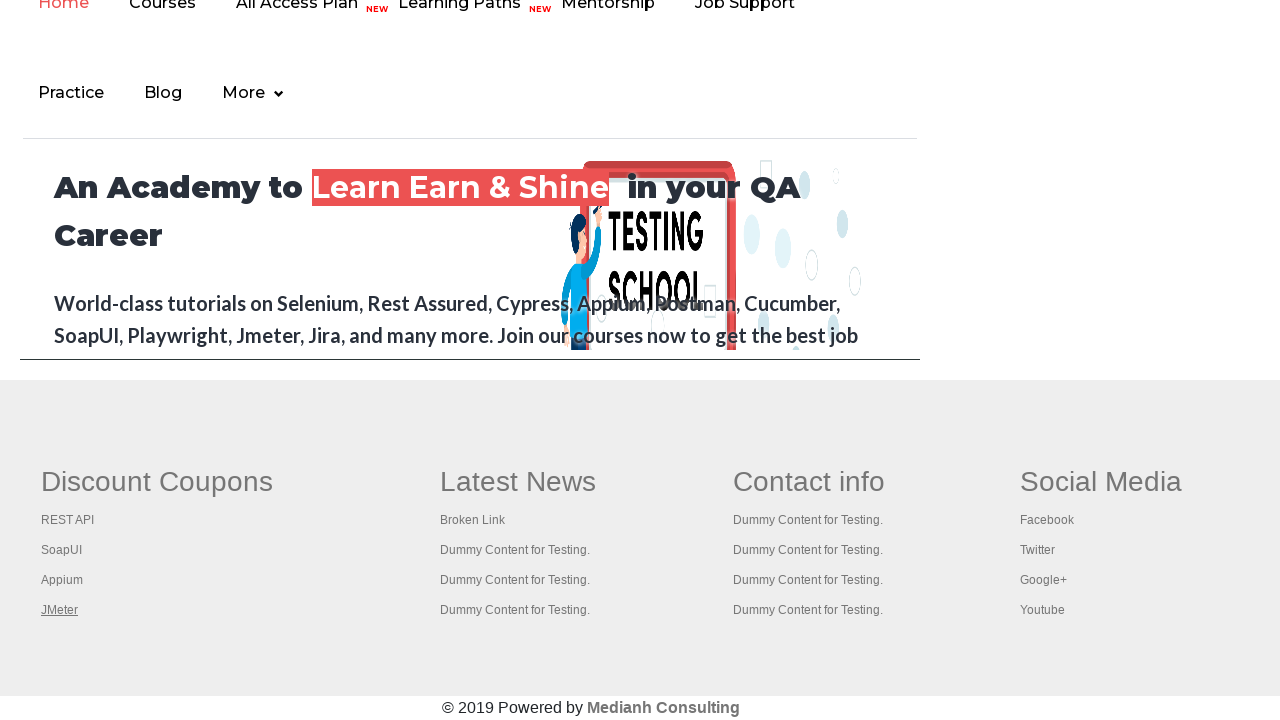

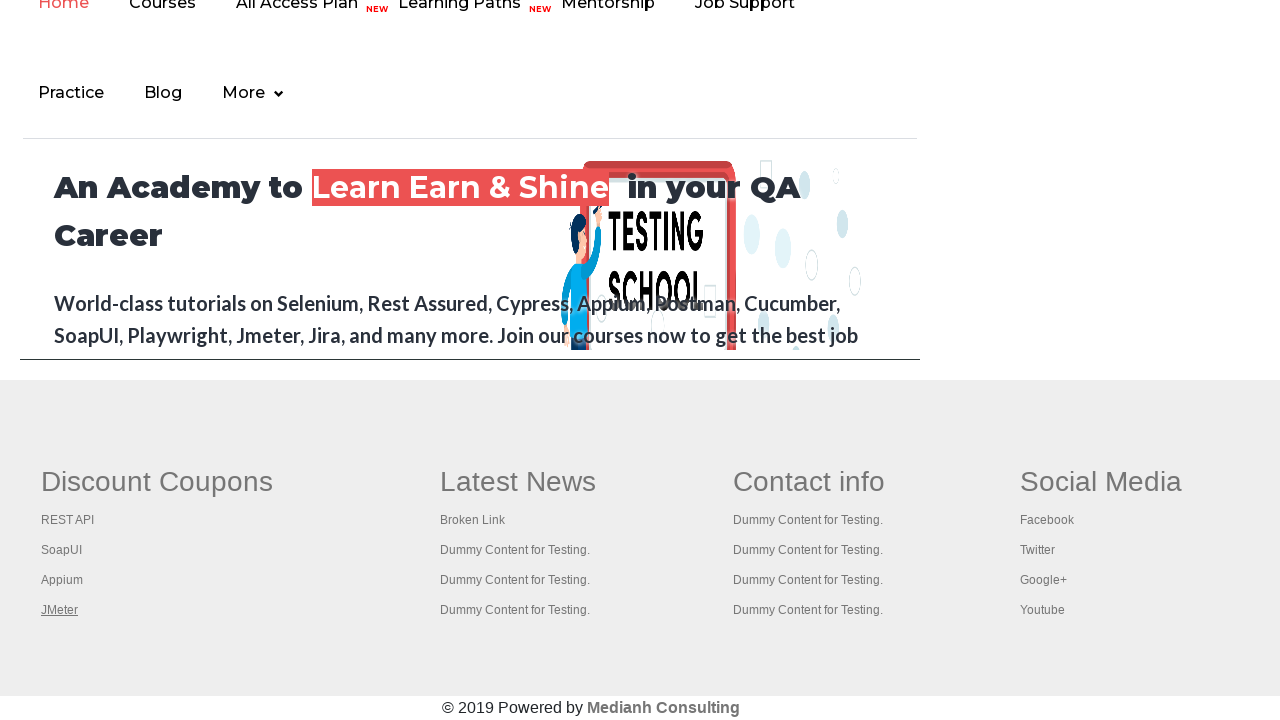